Tests sendKeys action by typing 'abc' into a text field

Starting URL: https://www.selenium.dev/selenium/web/single_text_input.html

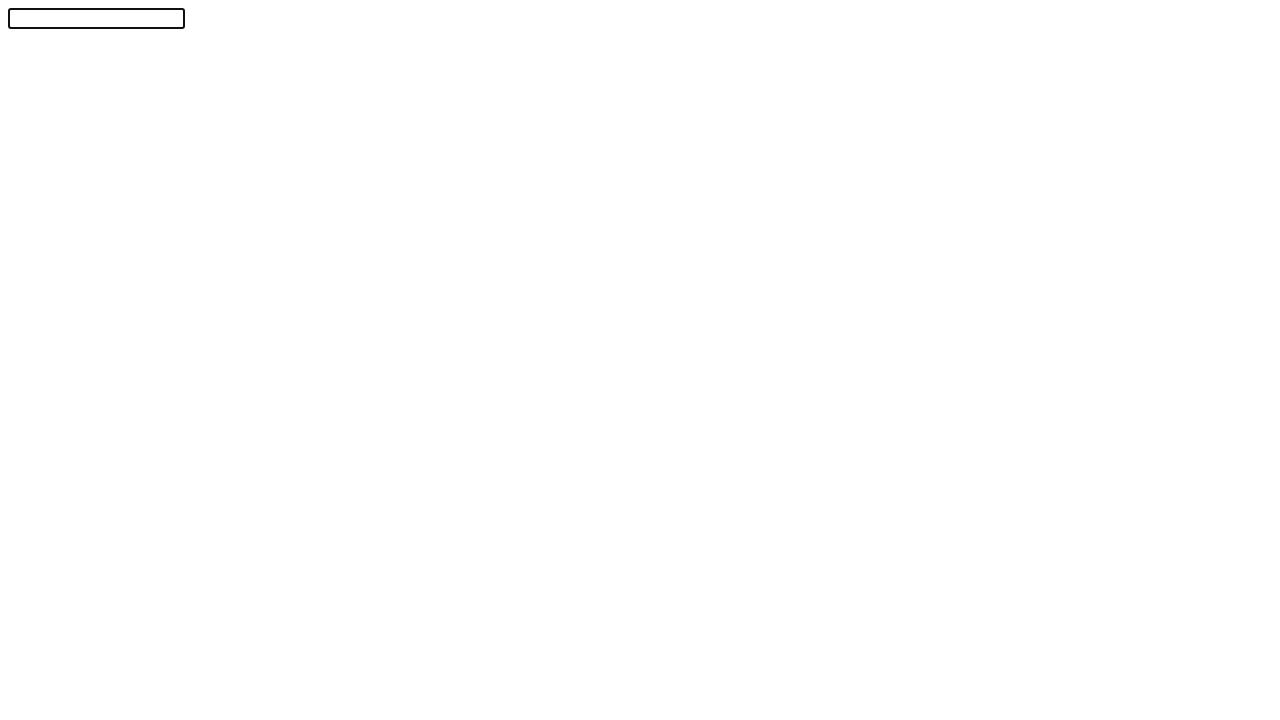

Clicked text input field to focus it at (96, 18) on #textInput
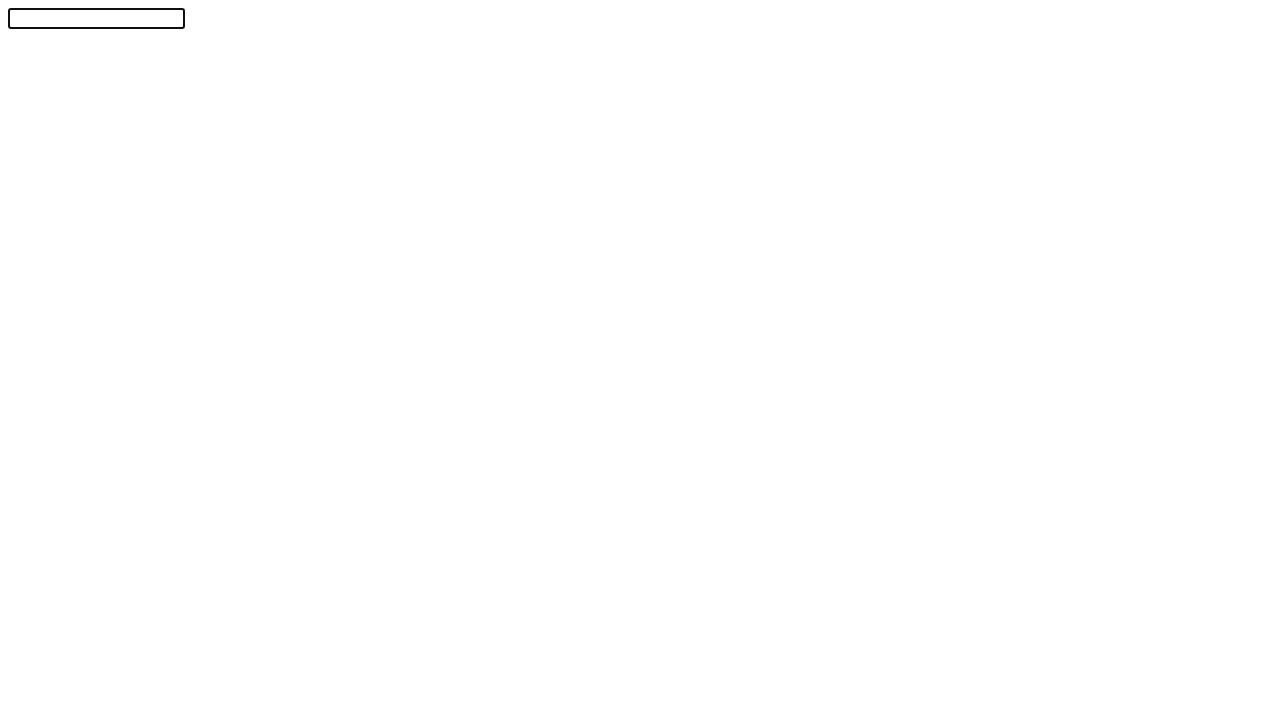

Typed 'abc' into the text field
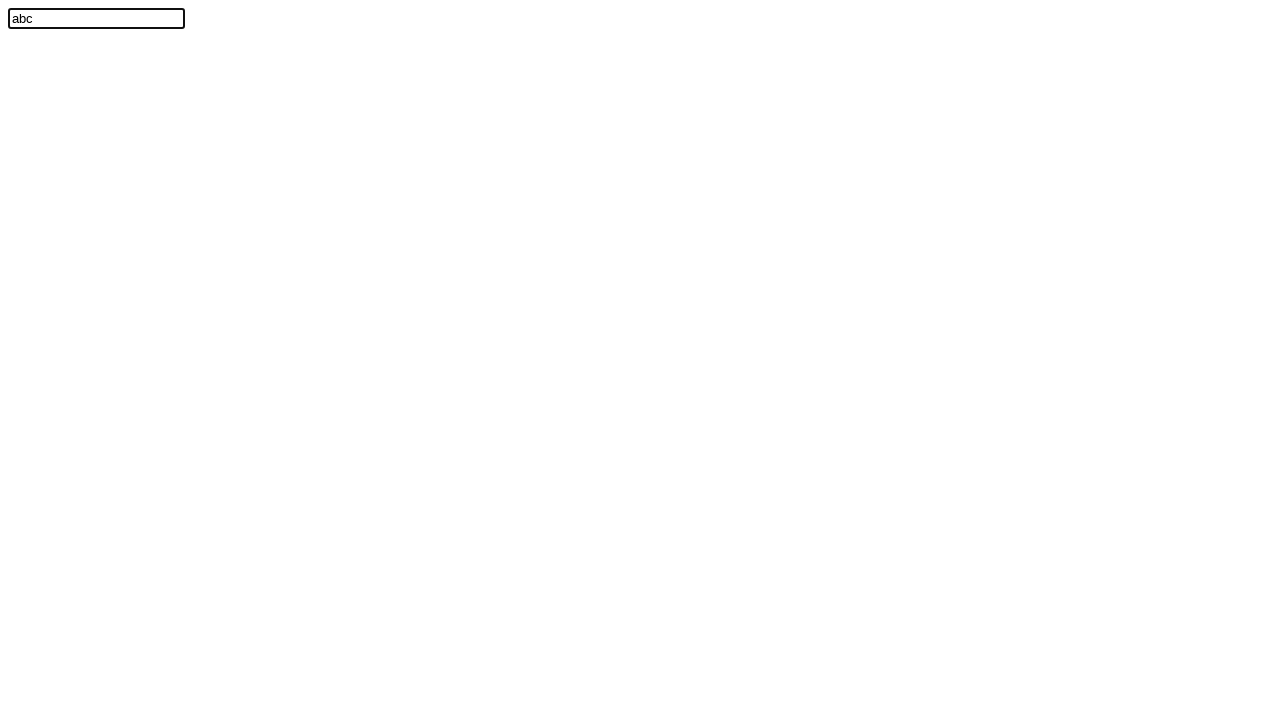

Located text input field for verification
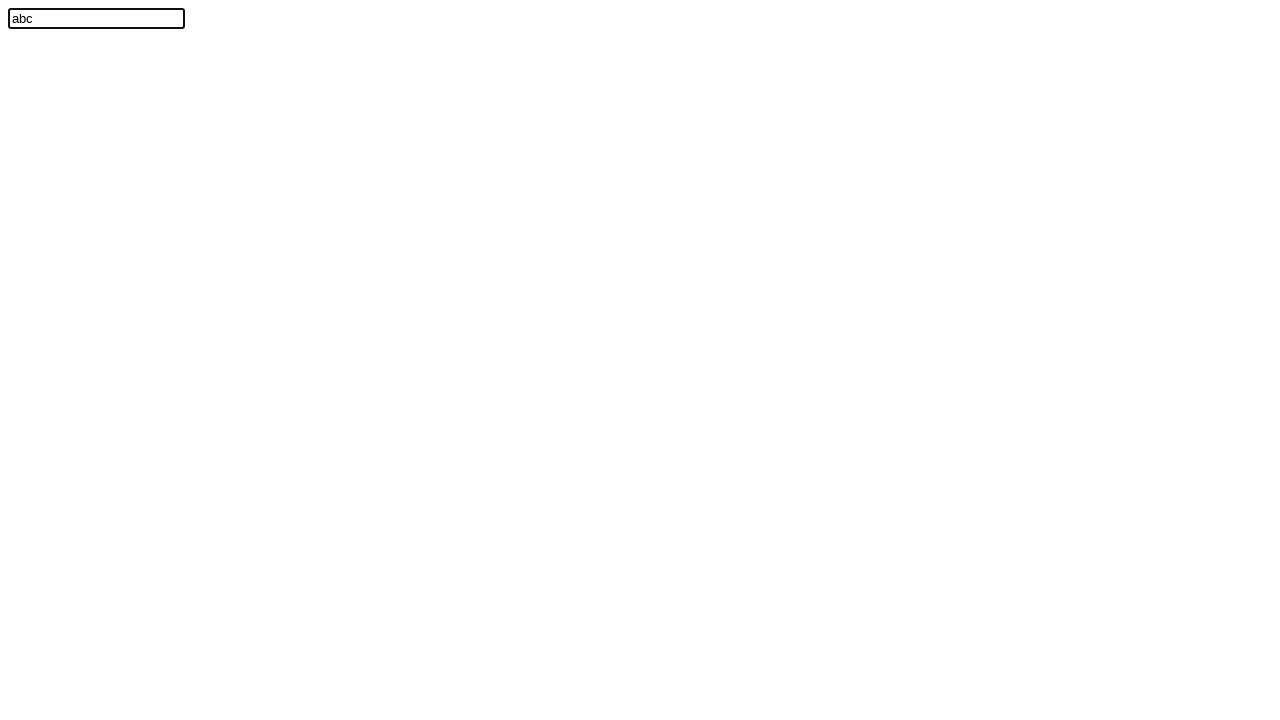

Verified text field contains 'abc'
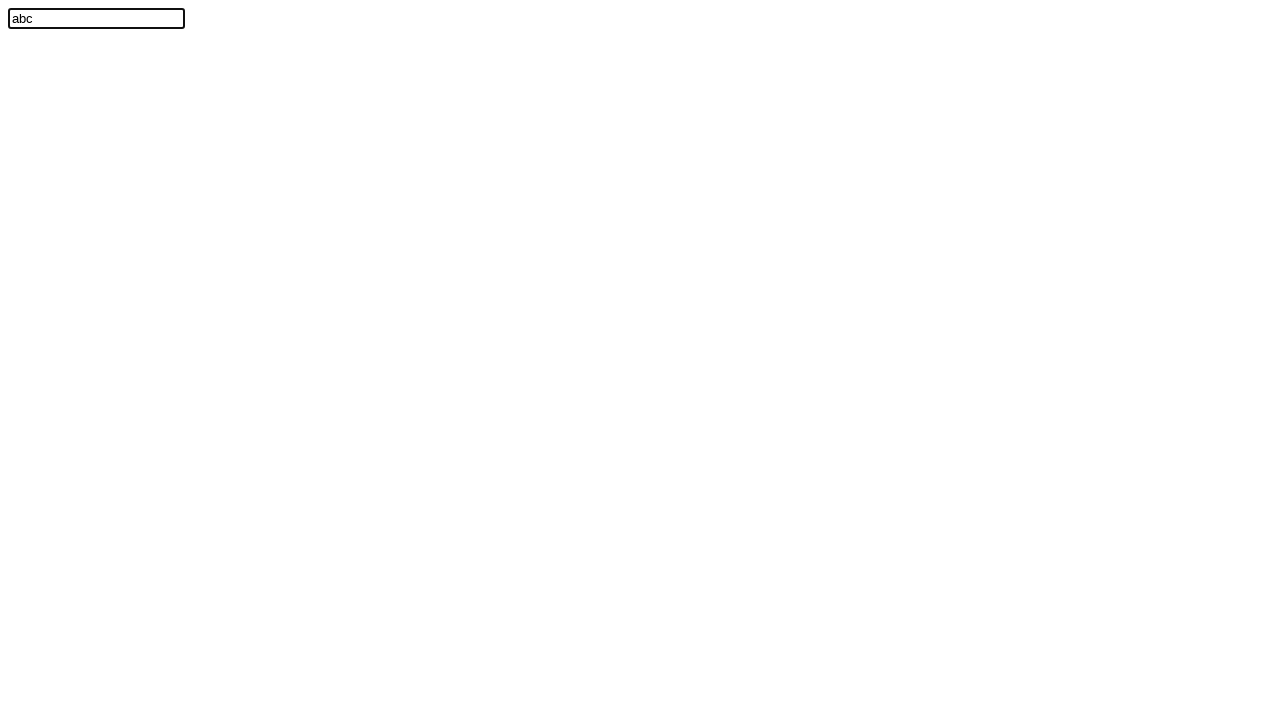

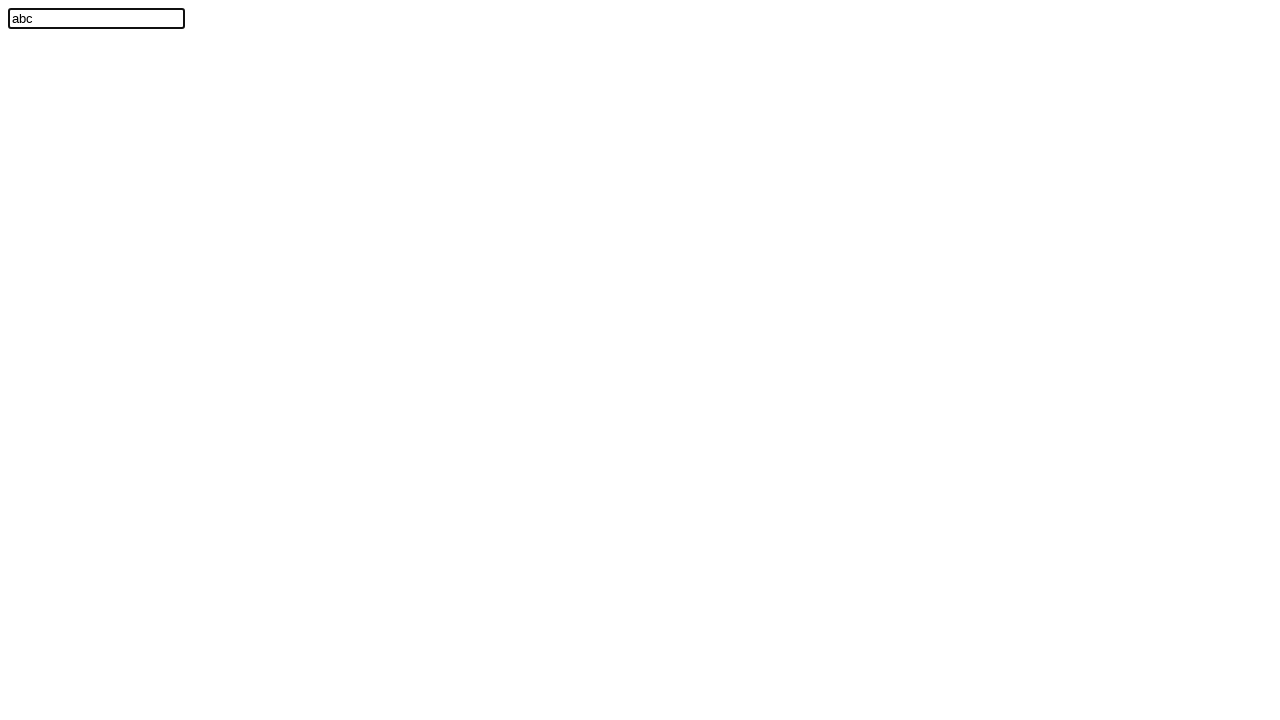